Tests multiple window handling by clicking on the OrangeHRM company link which opens a new browser window, then captures the parent window handle

Starting URL: https://opensource-demo.orangehrmlive.com/web/index.php/auth/login

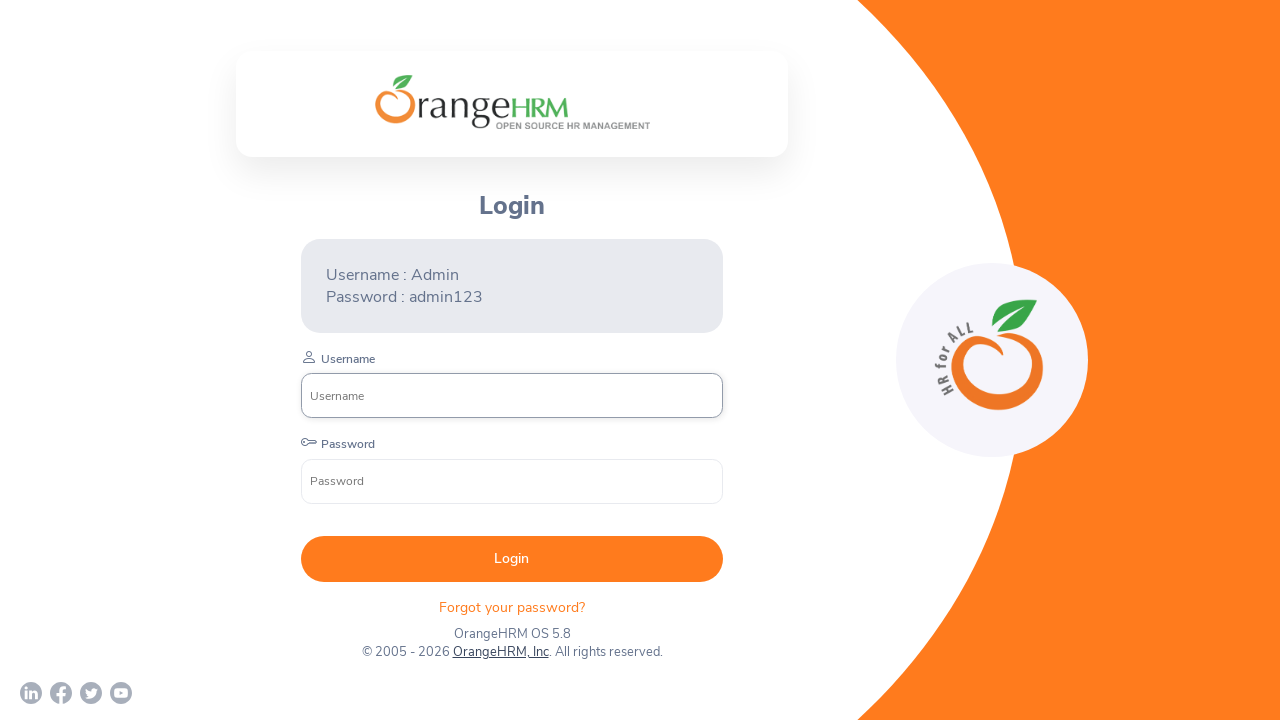

Waited for page to load with networkidle state
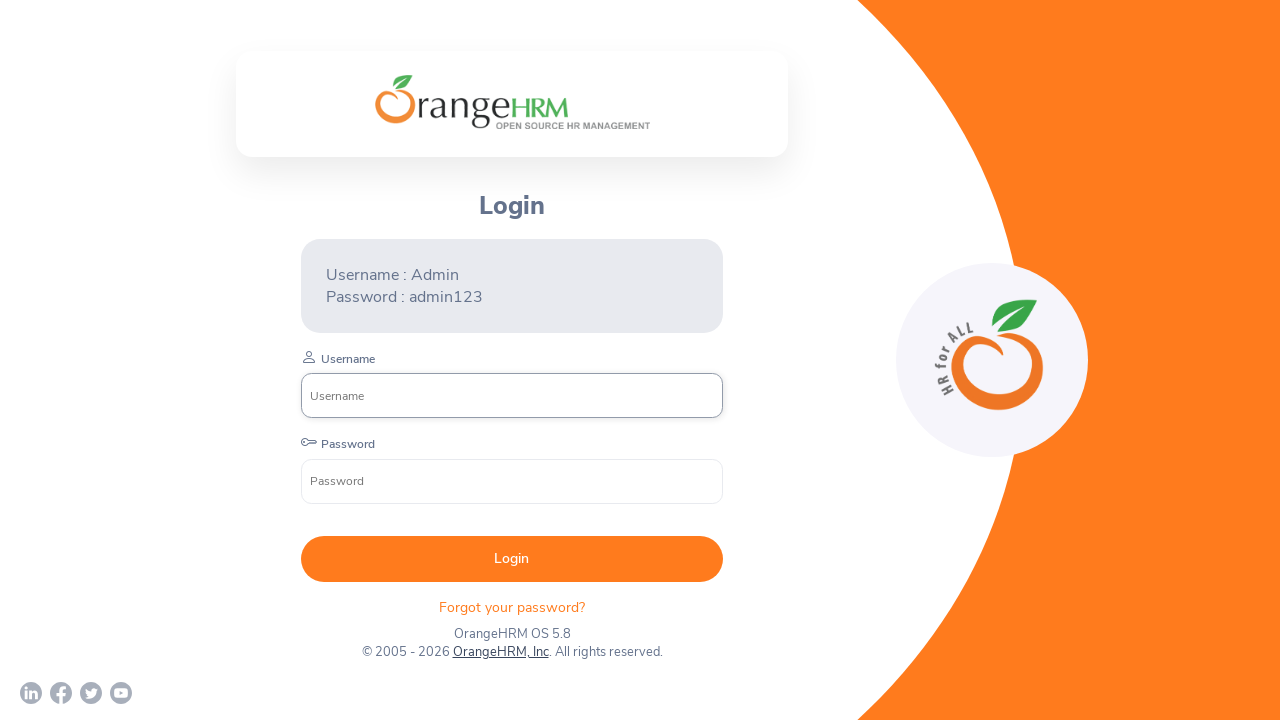

Clicked on OrangeHRM, Inc link which opened a new browser window at (500, 652) on a:has-text('OrangeHRM, Inc')
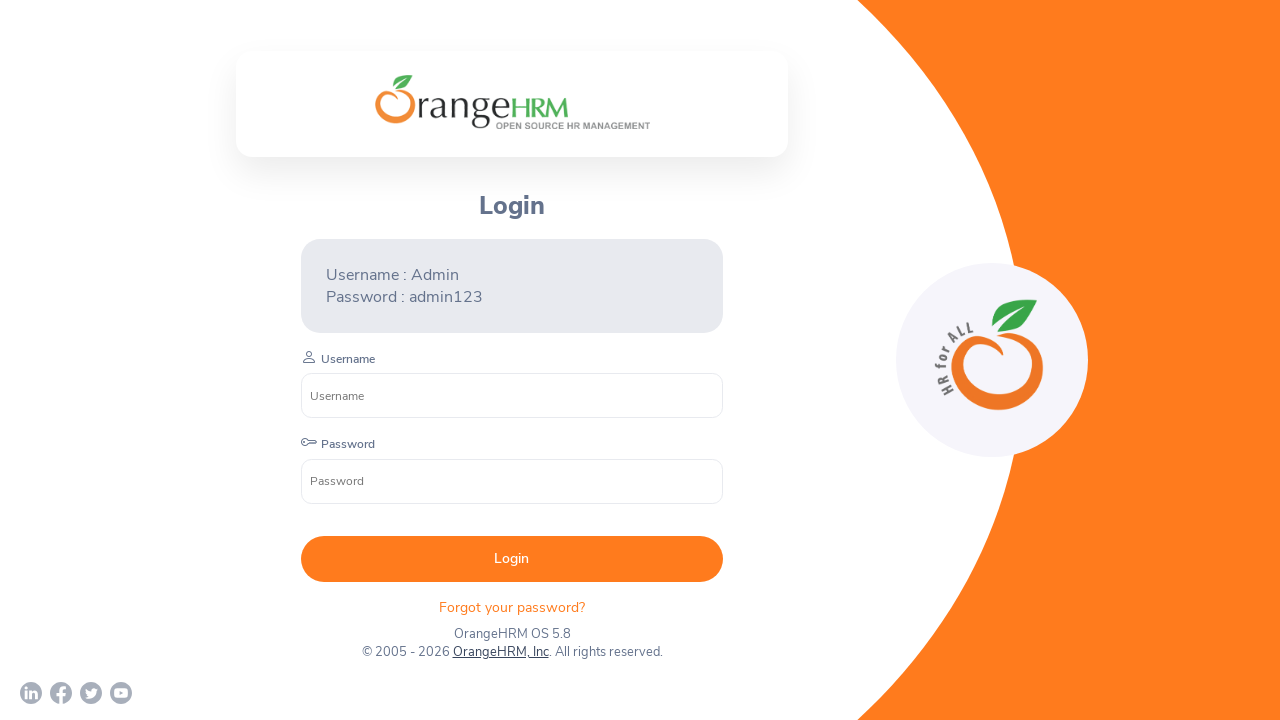

Captured reference to new browser window
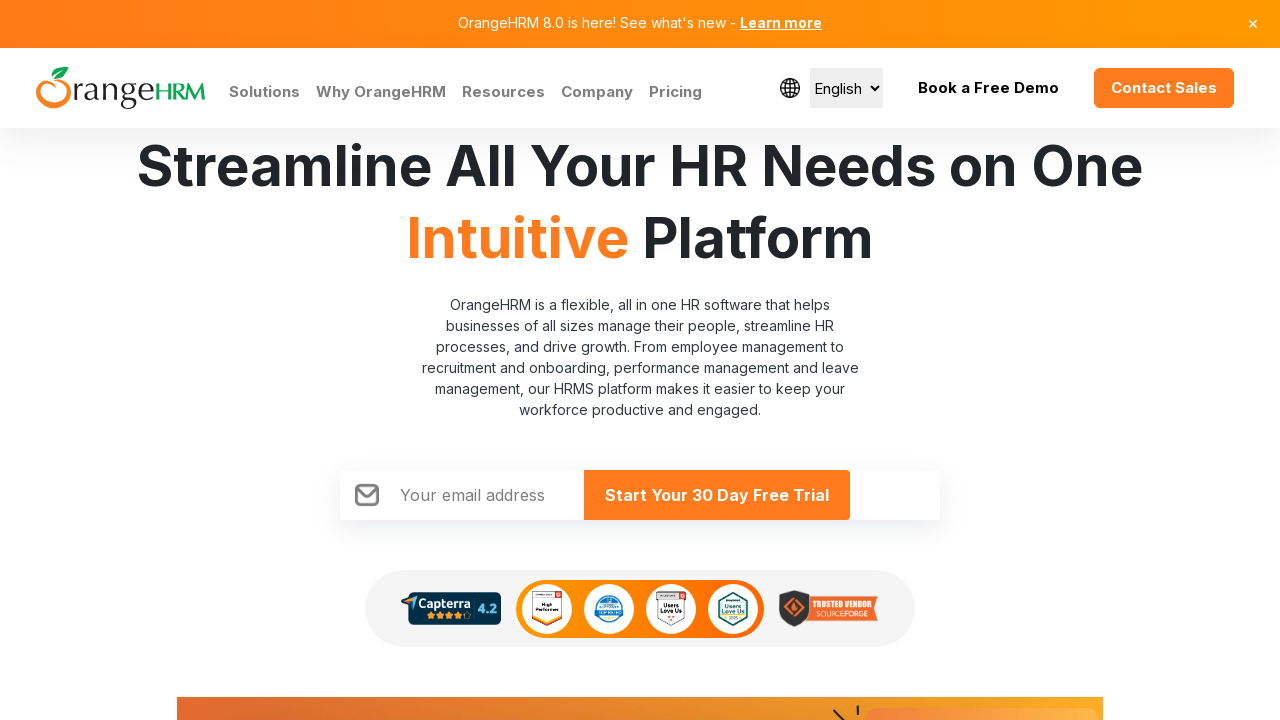

Waited for new window page to load
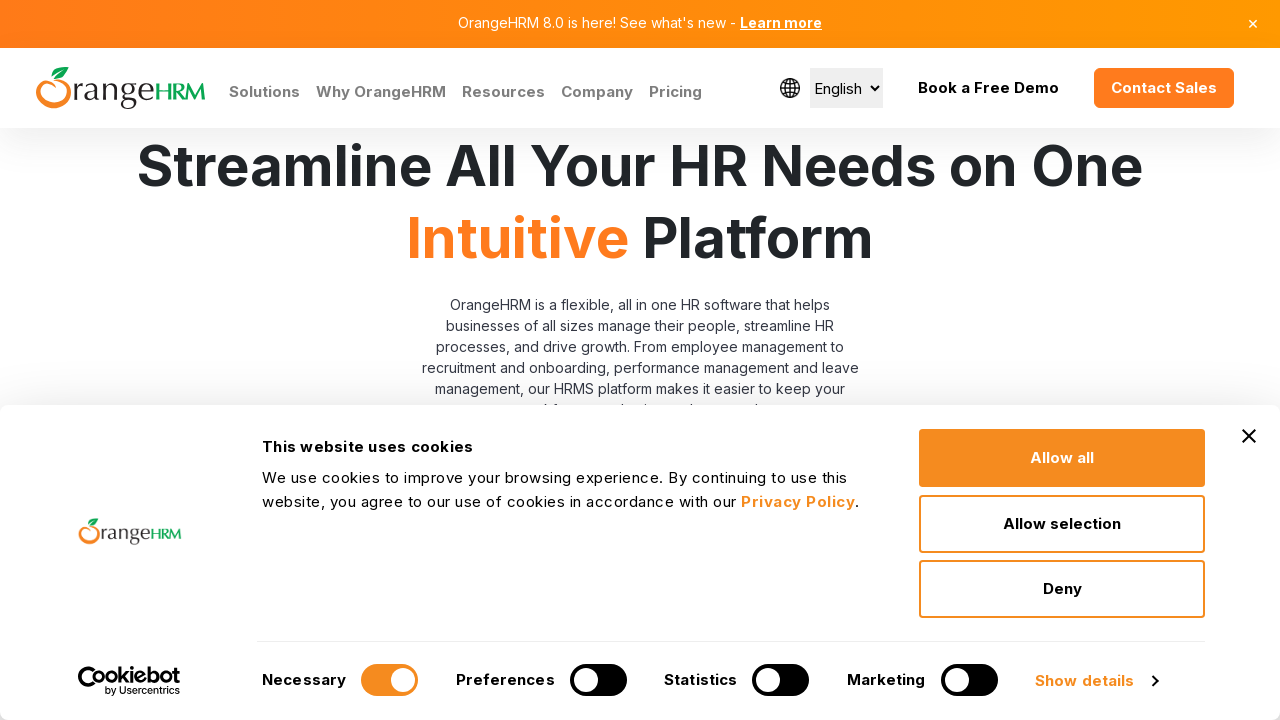

Captured parent window handle for reference
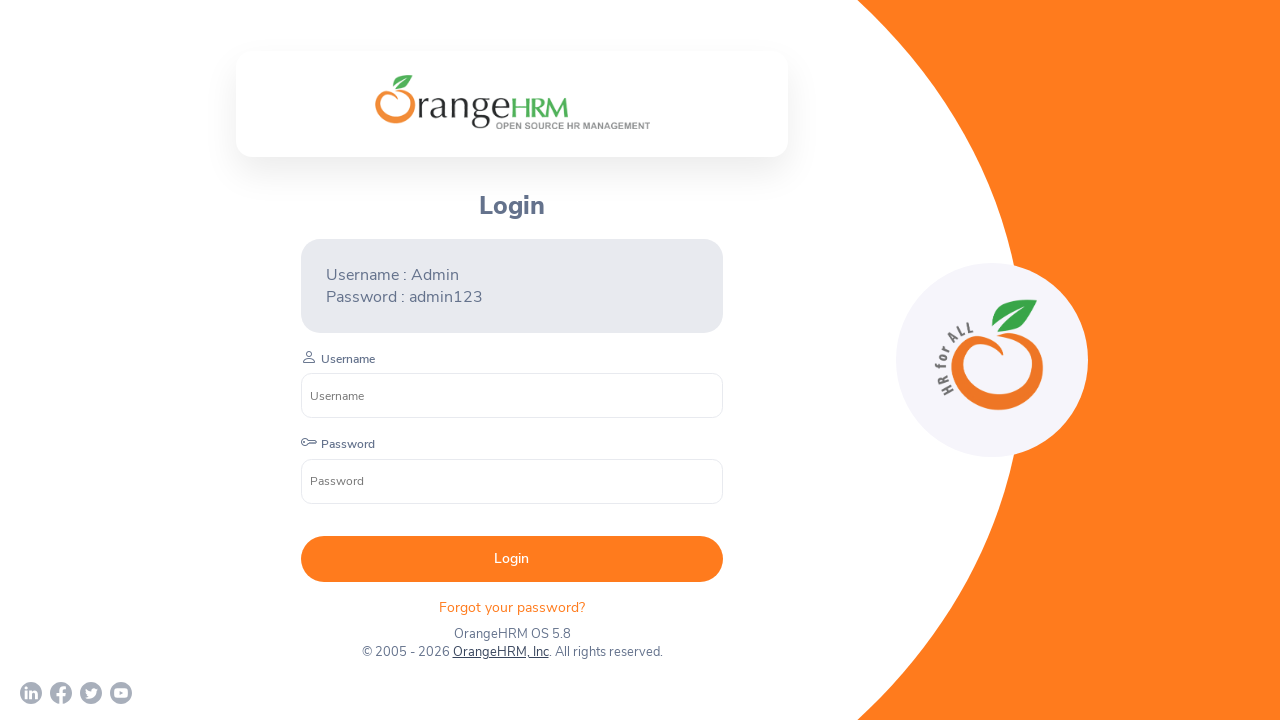

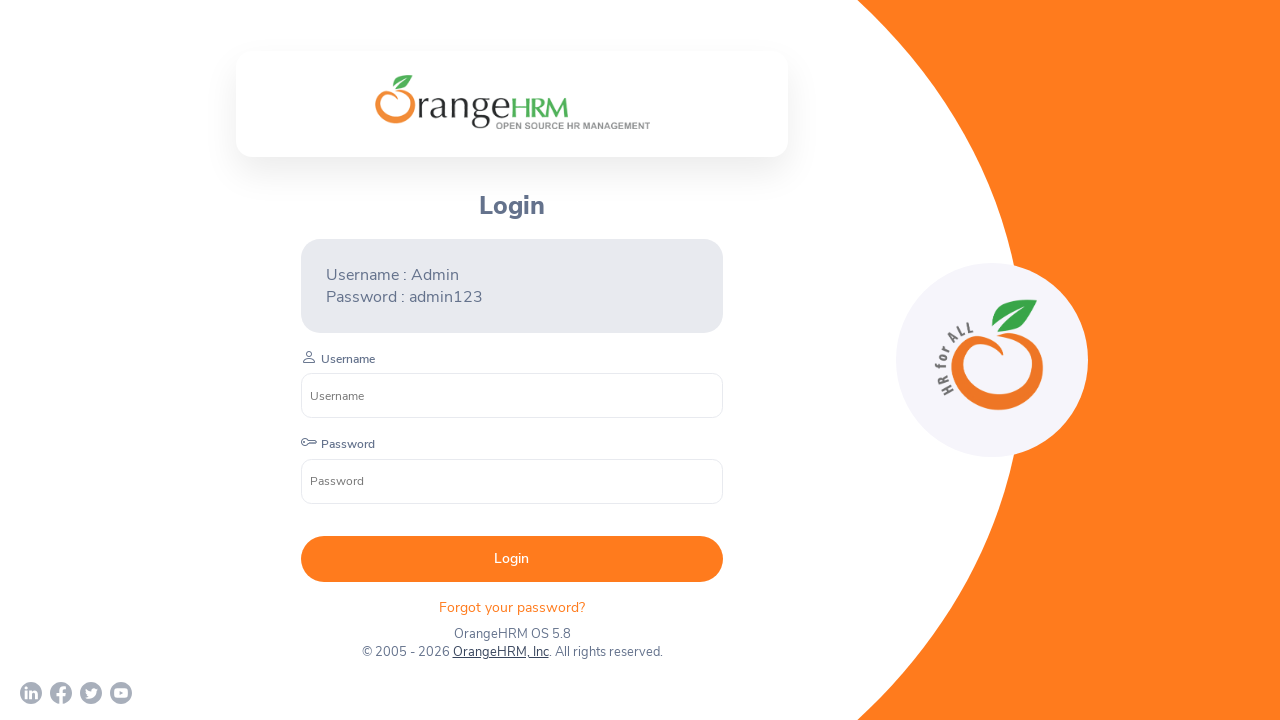